Tests jQuery UI draggable functionality by dragging an element to a new position within an iframe

Starting URL: http://jqueryui.com/draggable

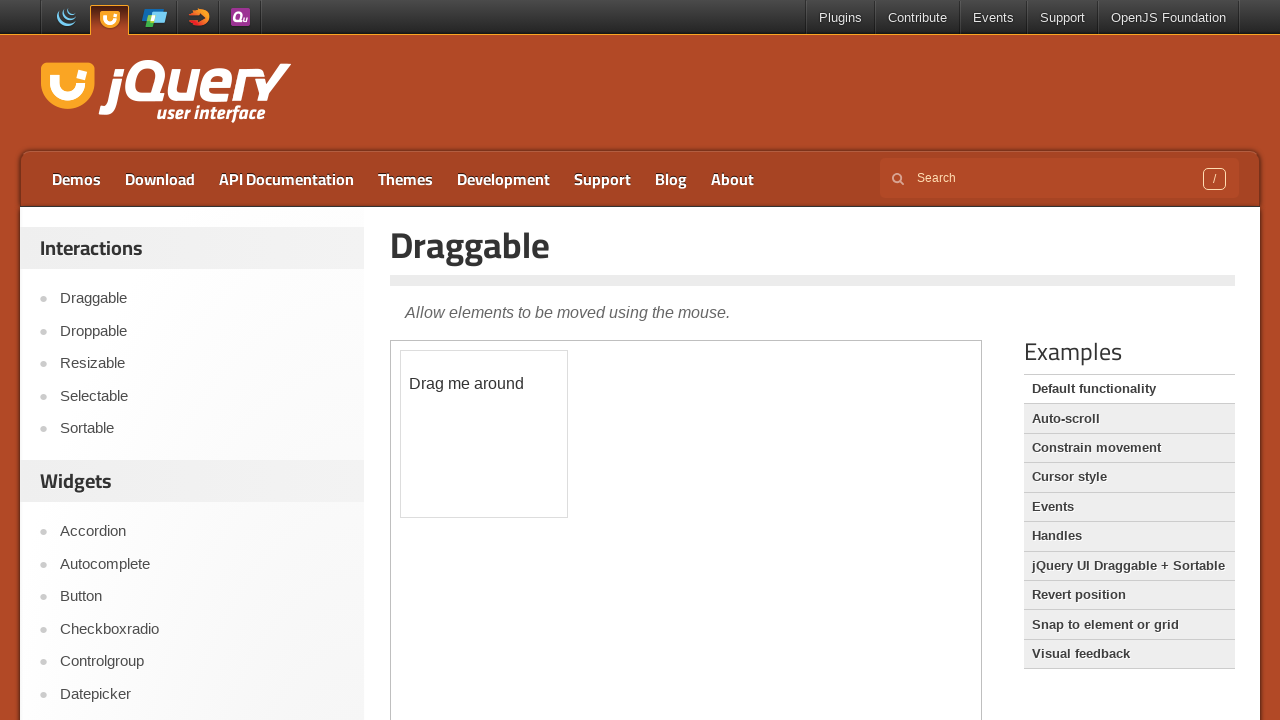

Located the demo-frame iframe
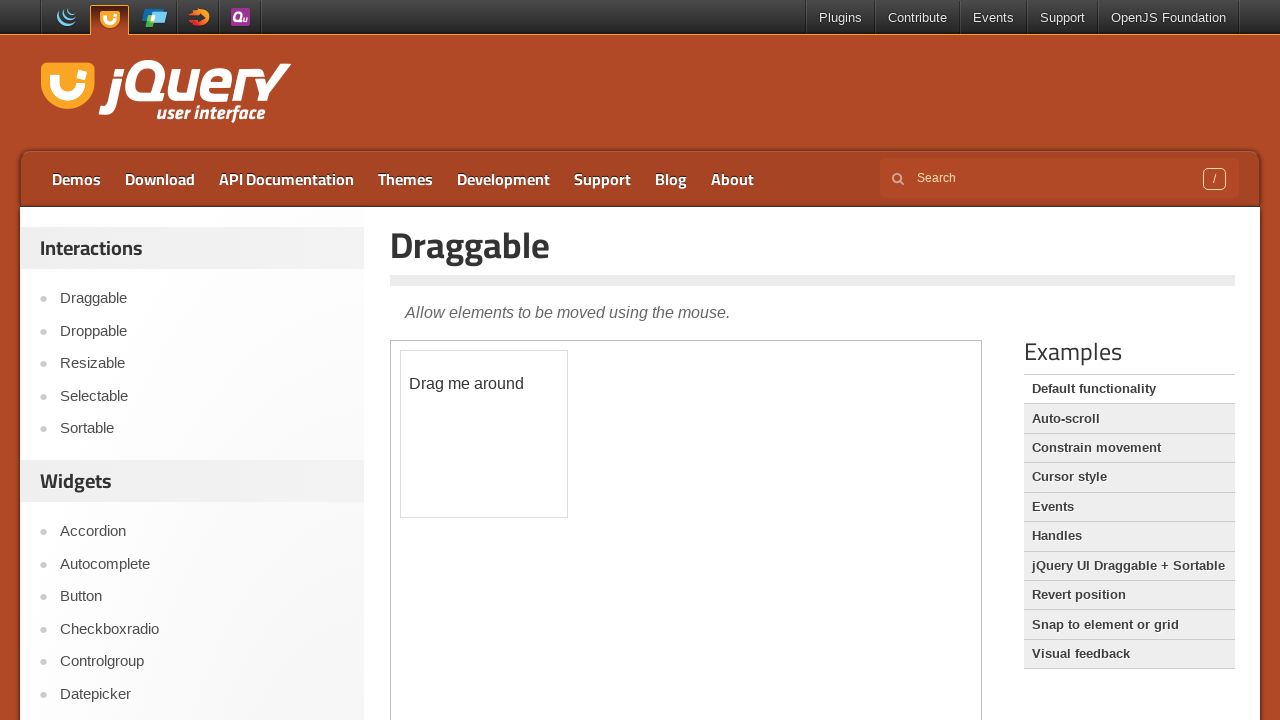

Located the draggable element with id 'draggable' within the iframe
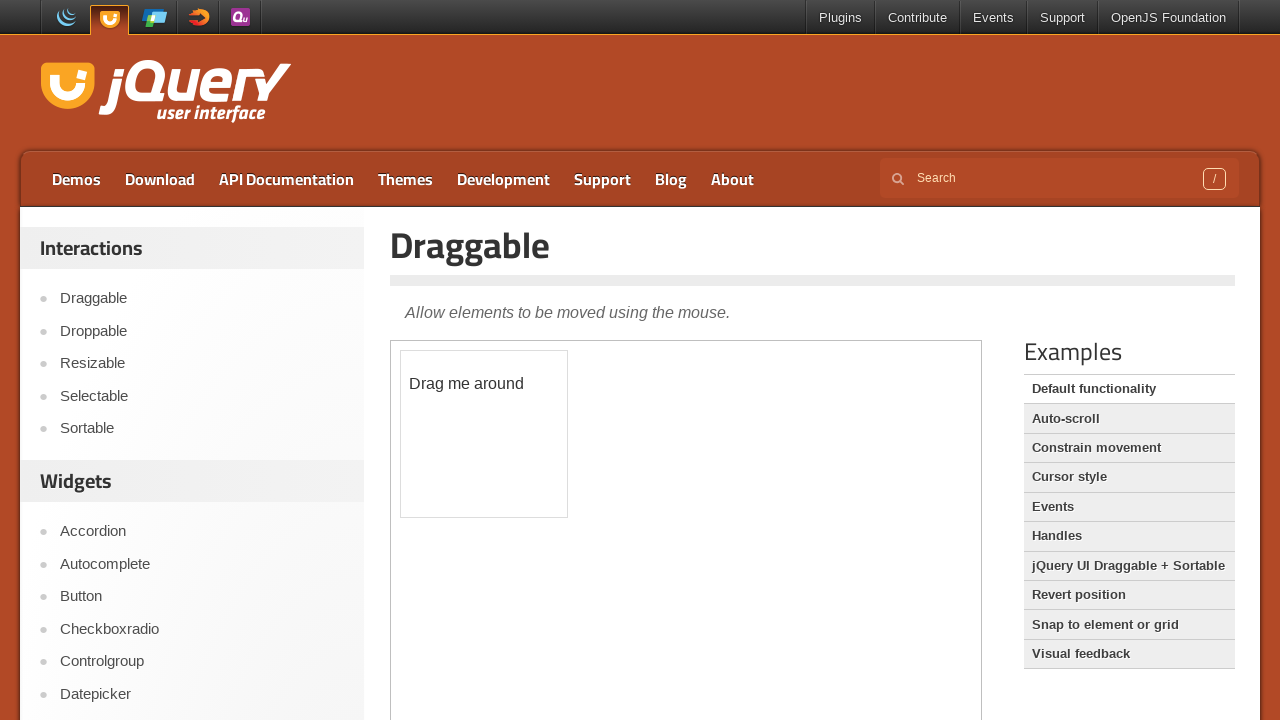

Dragged the element 150 pixels horizontally and vertically to a new position at (551, 501)
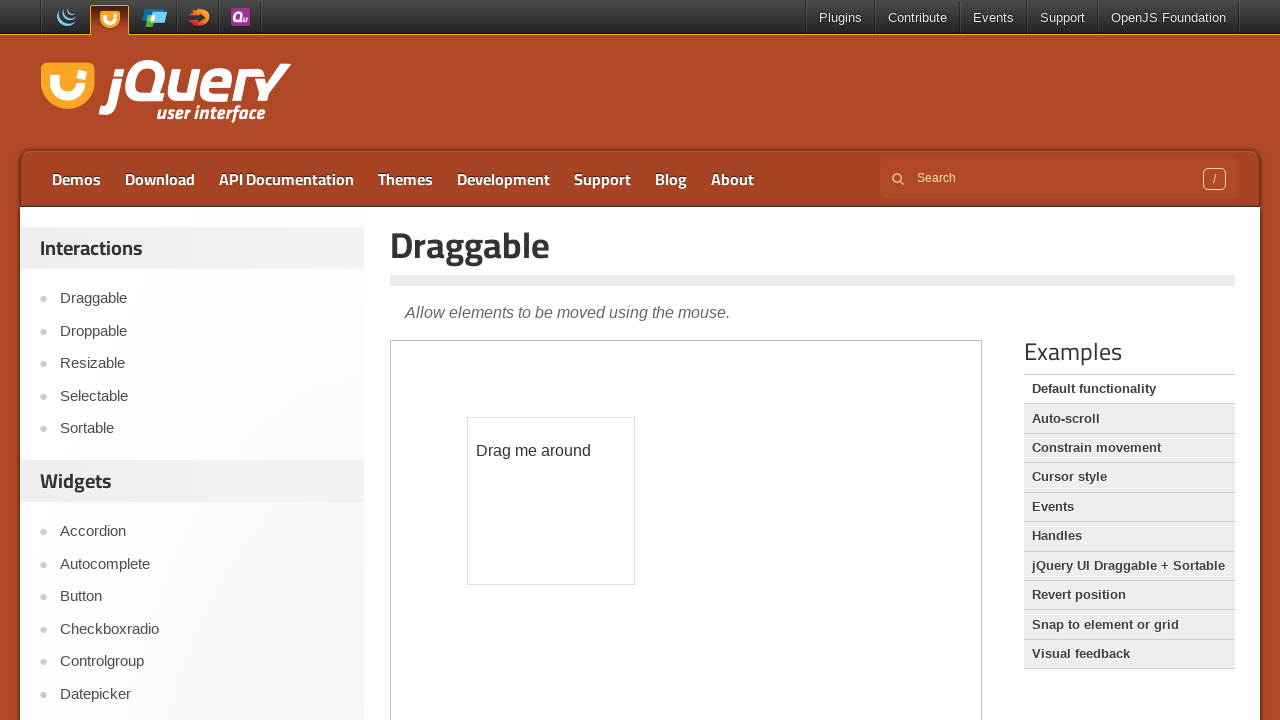

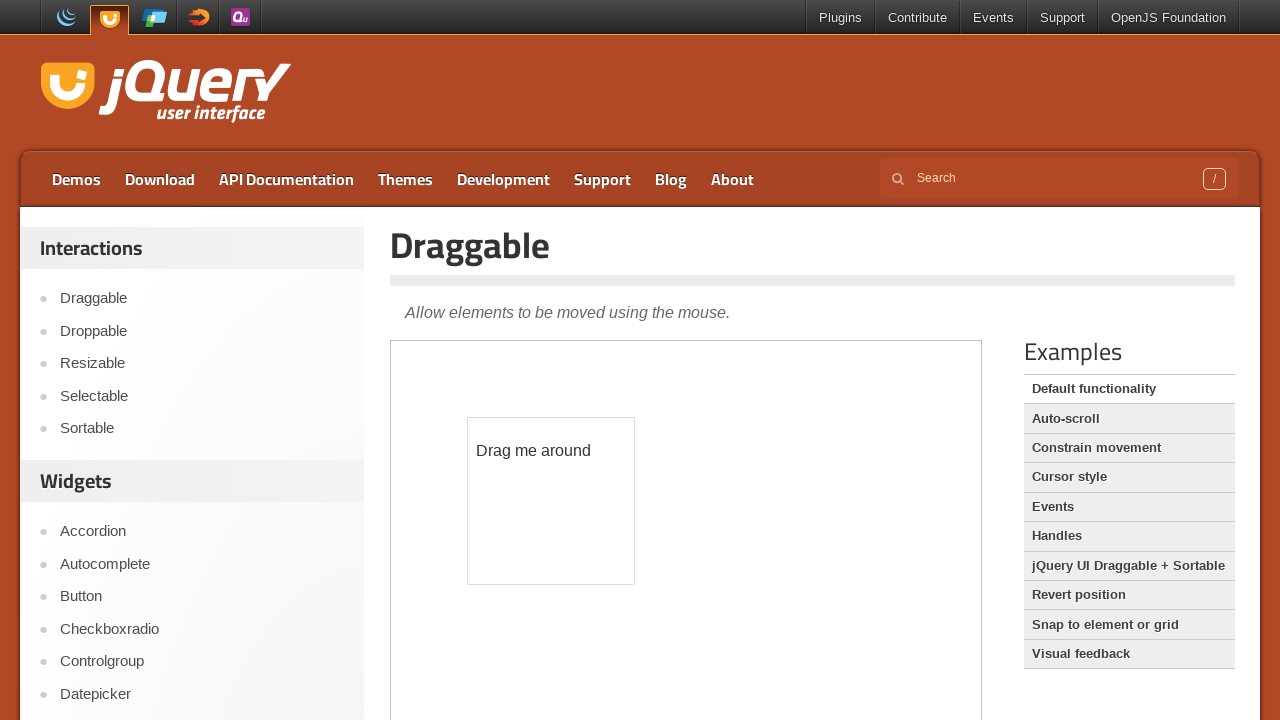